Tests navigation by clicking A/B Testing link, verifying page title, then navigating back to home page and verifying title again

Starting URL: https://practice.cydeo.com

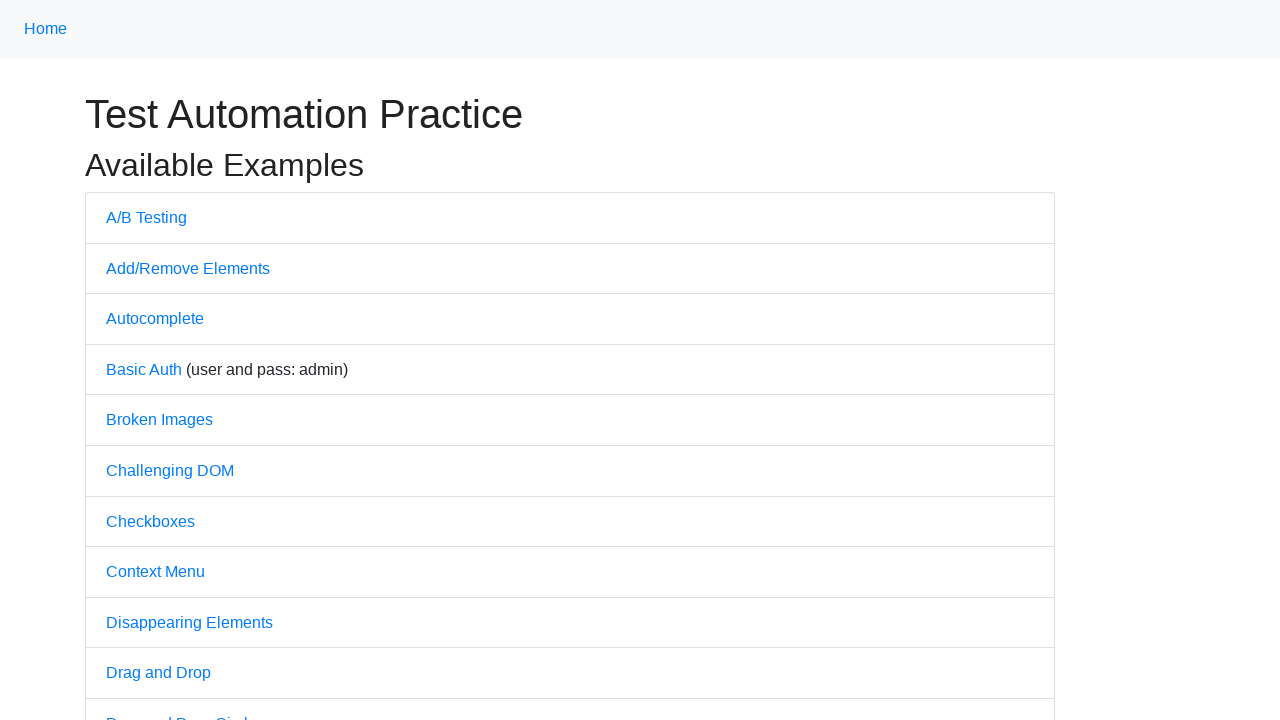

Clicked A/B Testing link at (146, 217) on text=A/B Testing
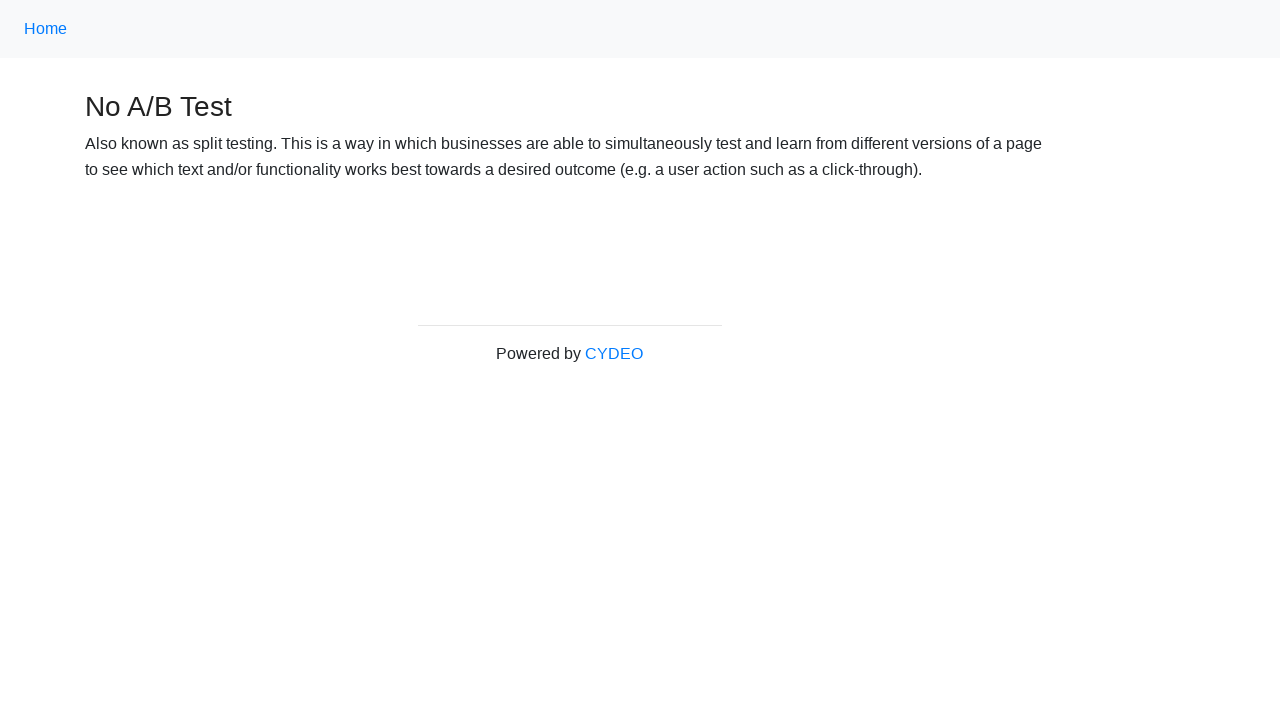

Verified page title contains 'No A/B Test'
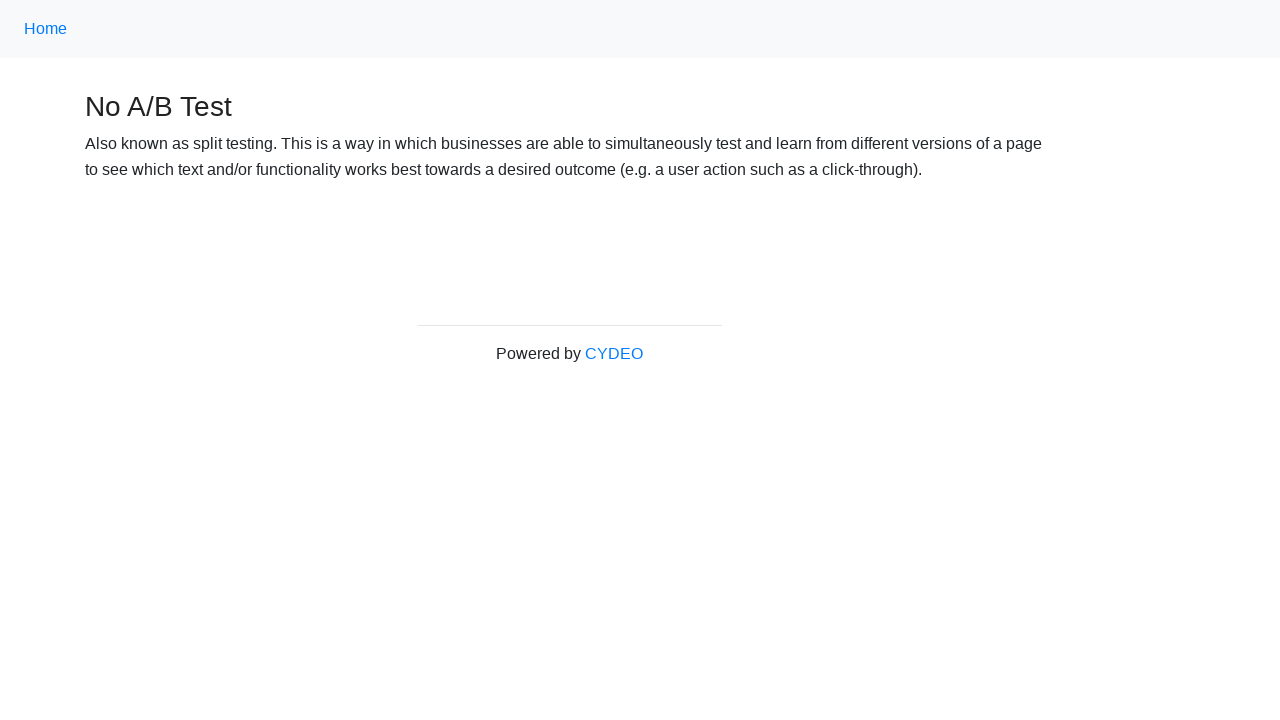

Navigated back to home page
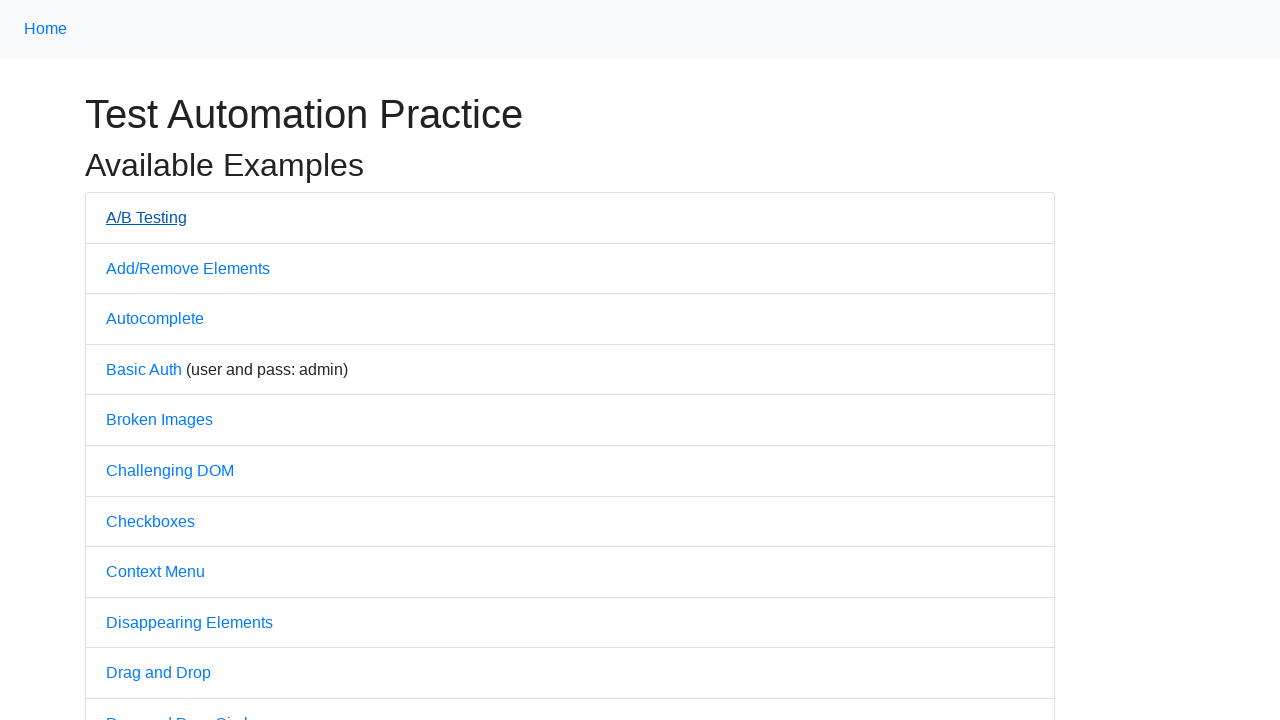

Verified page title contains 'Practice'
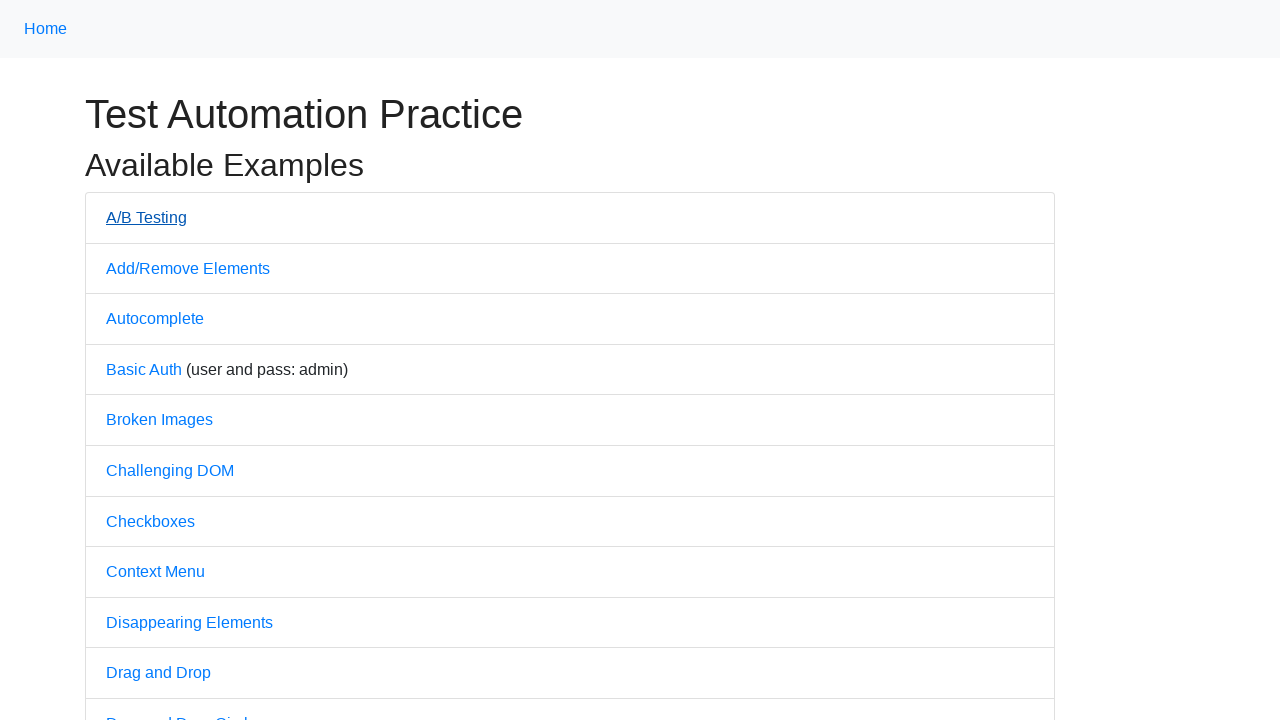

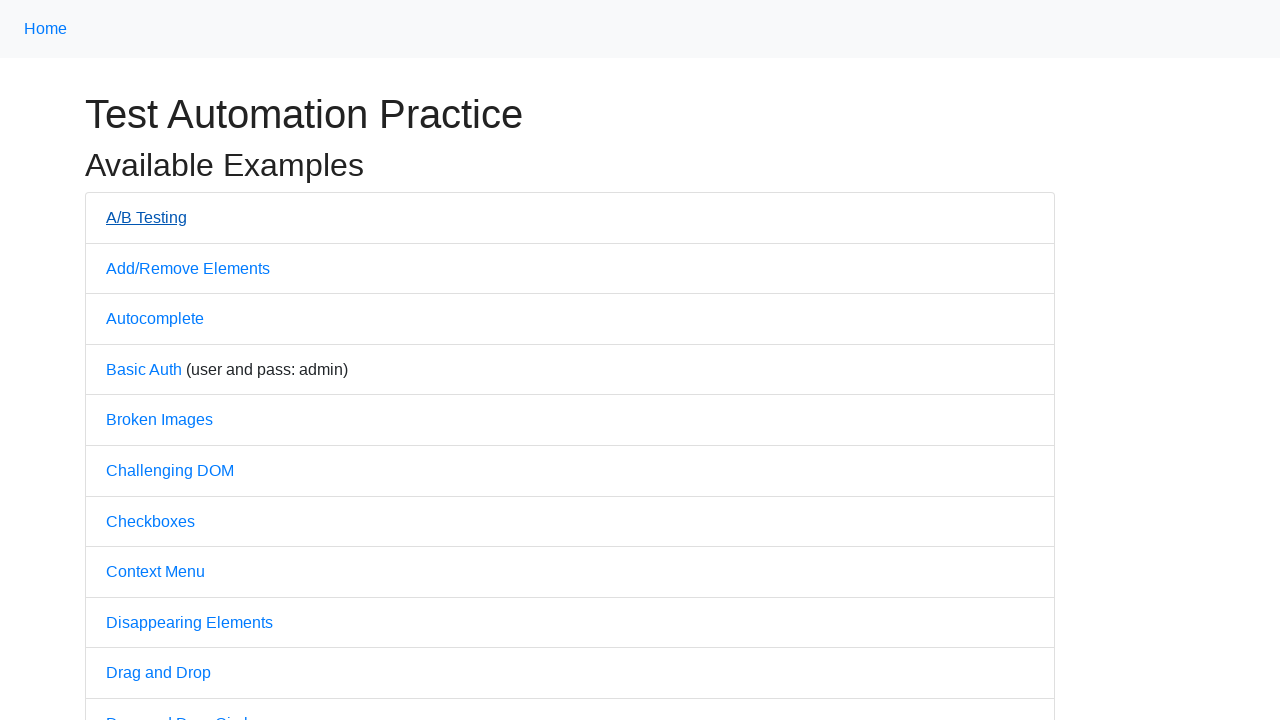